Tests alert handling functionality by triggering different types of alerts (simple, confirmation, and prompt) and interacting with them

Starting URL: https://testautomationpractice.blogspot.com/

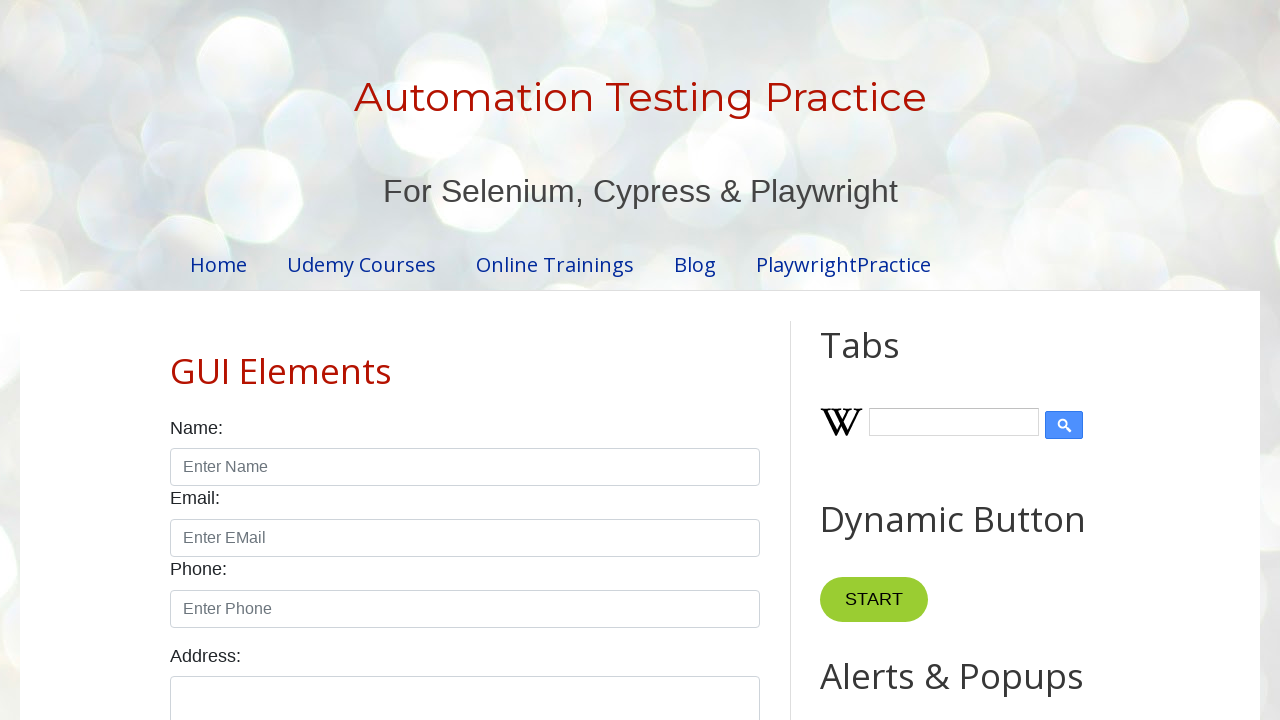

Clicked alert button to trigger simple alert at (888, 361) on xpath=//button[@id='alertBtn']
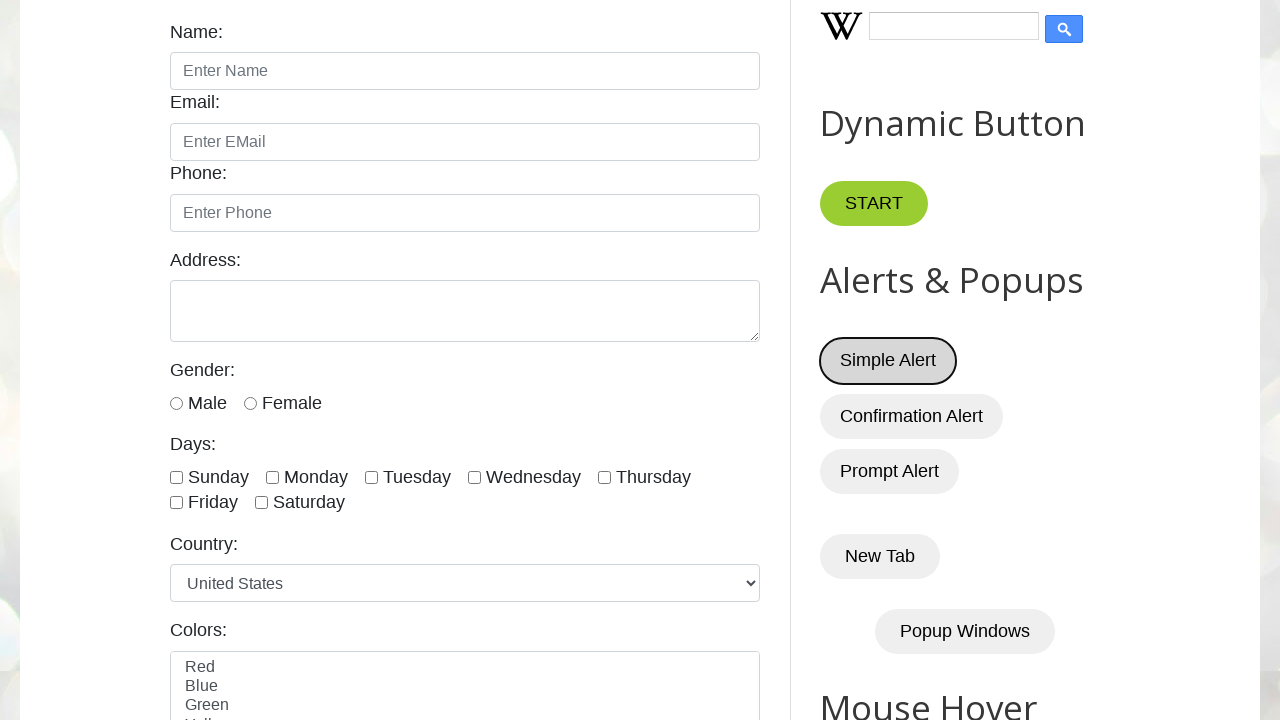

Set up dialog handler to accept simple alert
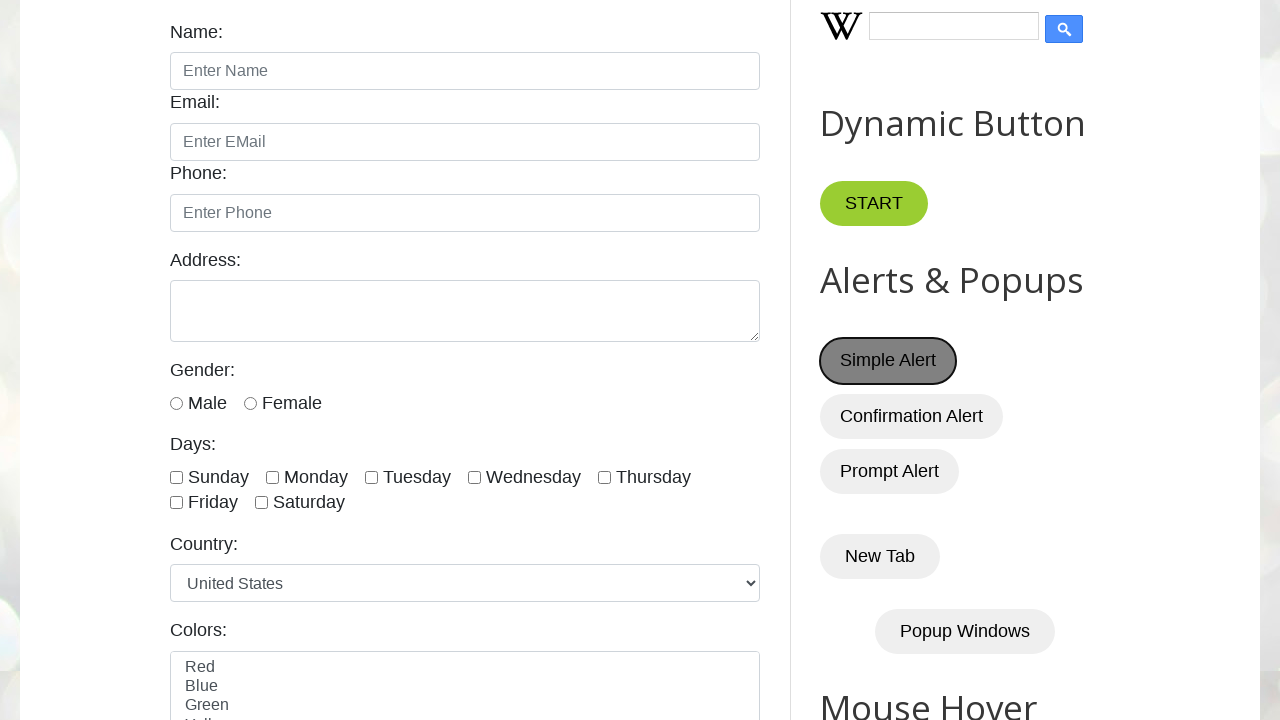

Clicked confirmation button to trigger confirmation alert at (912, 416) on xpath=//button[@id='confirmBtn']
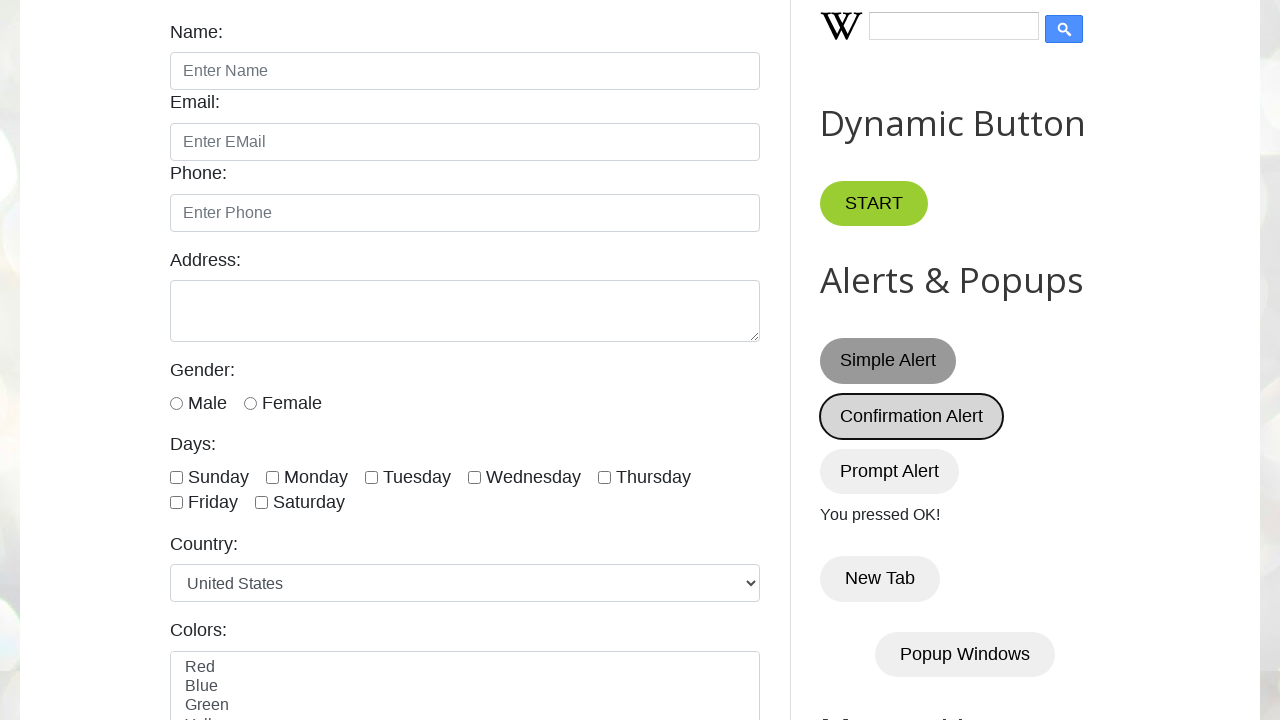

Set up dialog handler to dismiss confirmation alert
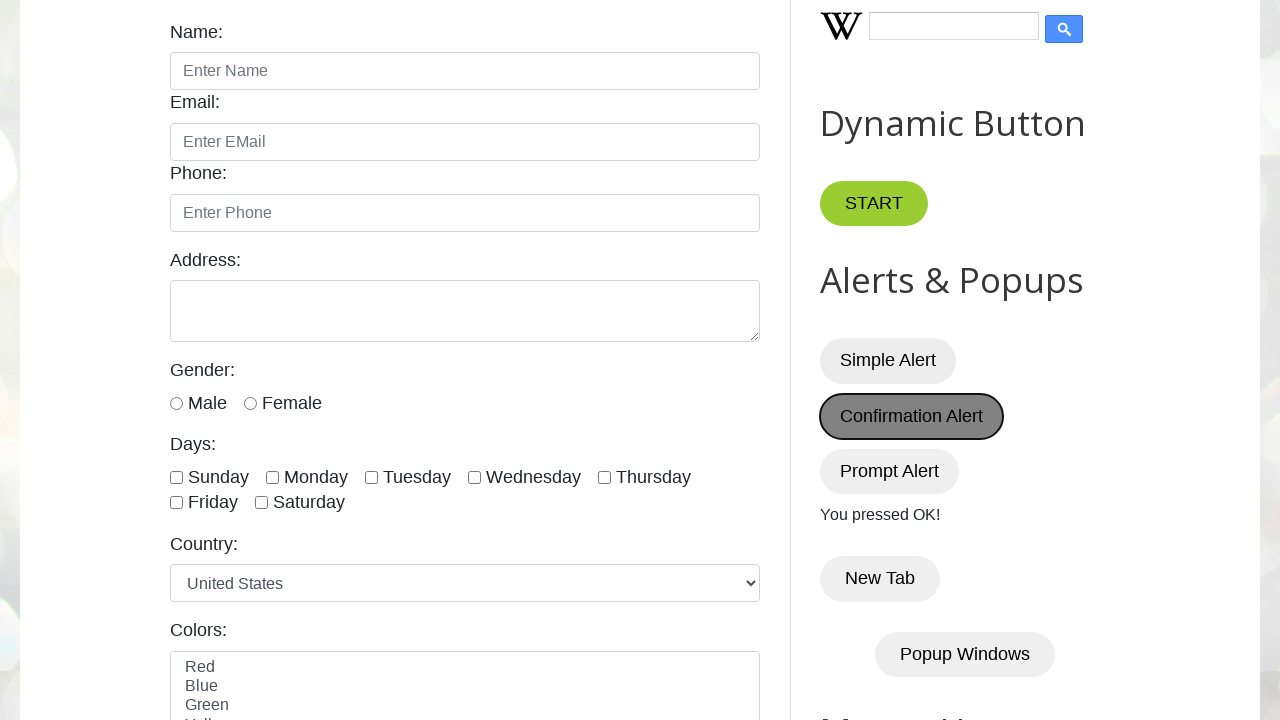

Set up dialog handler to accept prompt alert with text 'sameer'
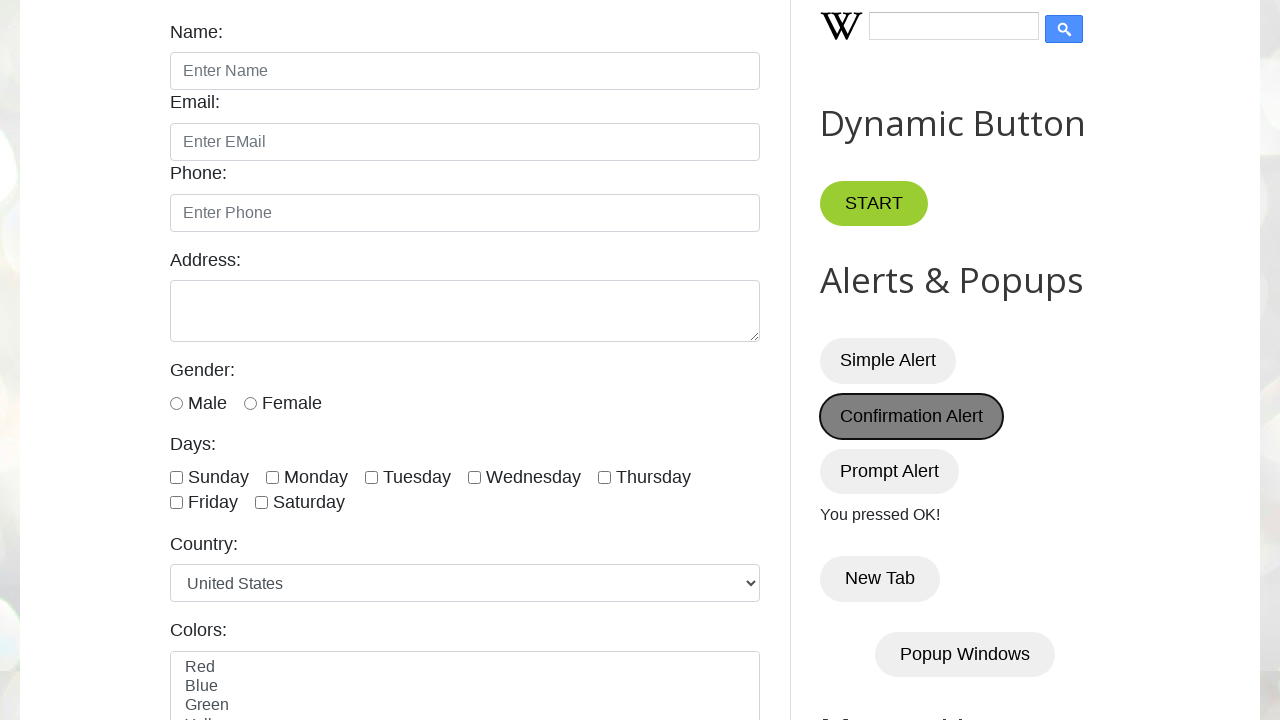

Clicked prompt button to trigger prompt alert at (890, 471) on xpath=//button[@id='promptBtn']
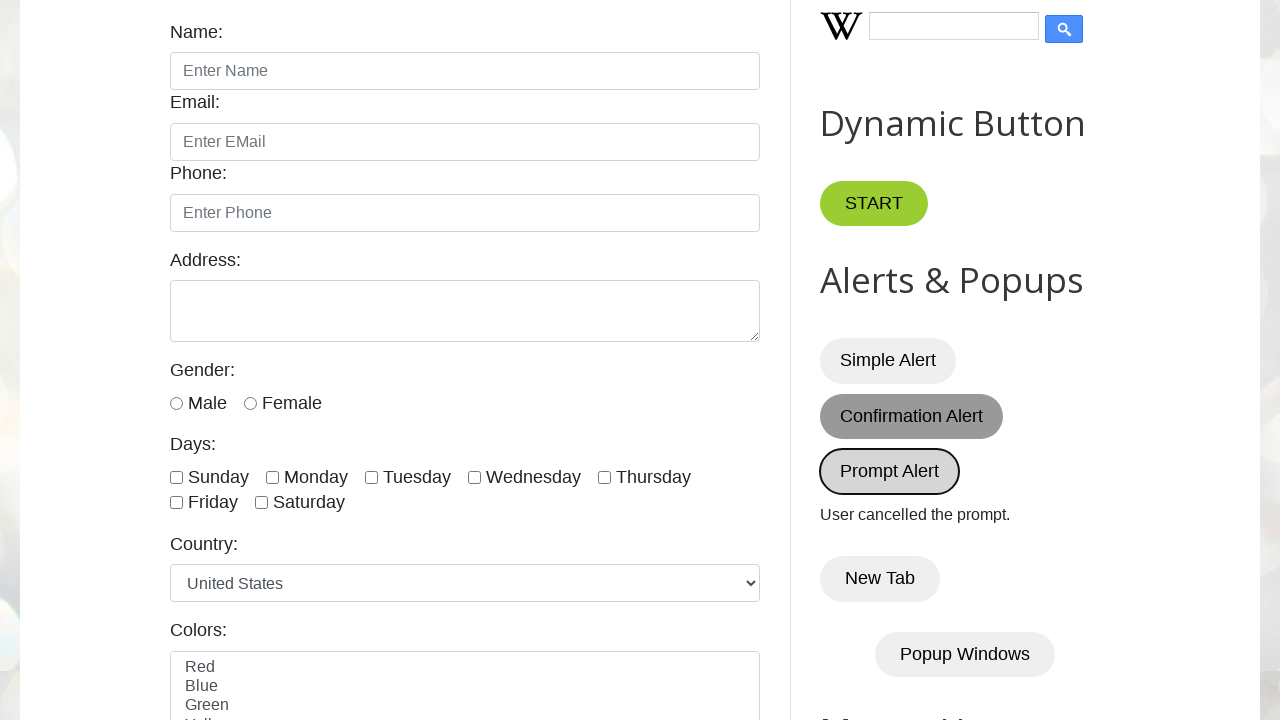

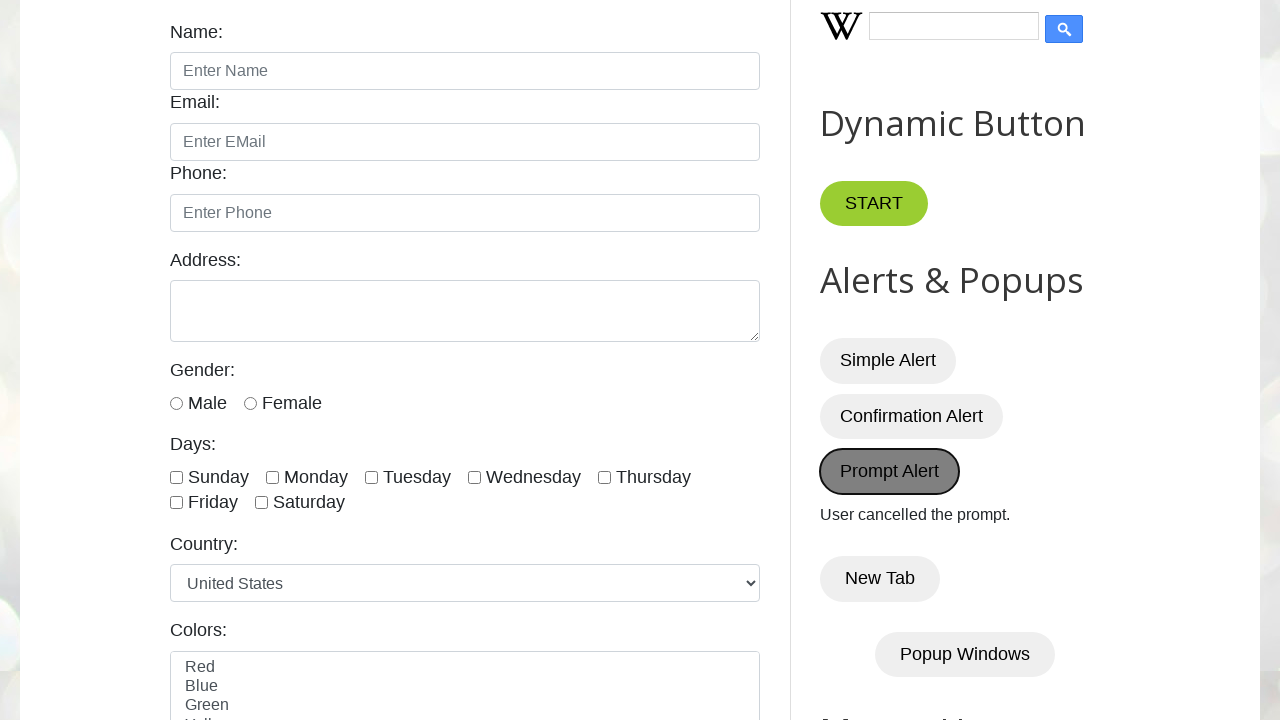